Tests click-and-hold selection by selecting multiple grid items from item 1 to item 4

Starting URL: http://jqueryui.com/resources/demos/selectable/display-grid.html

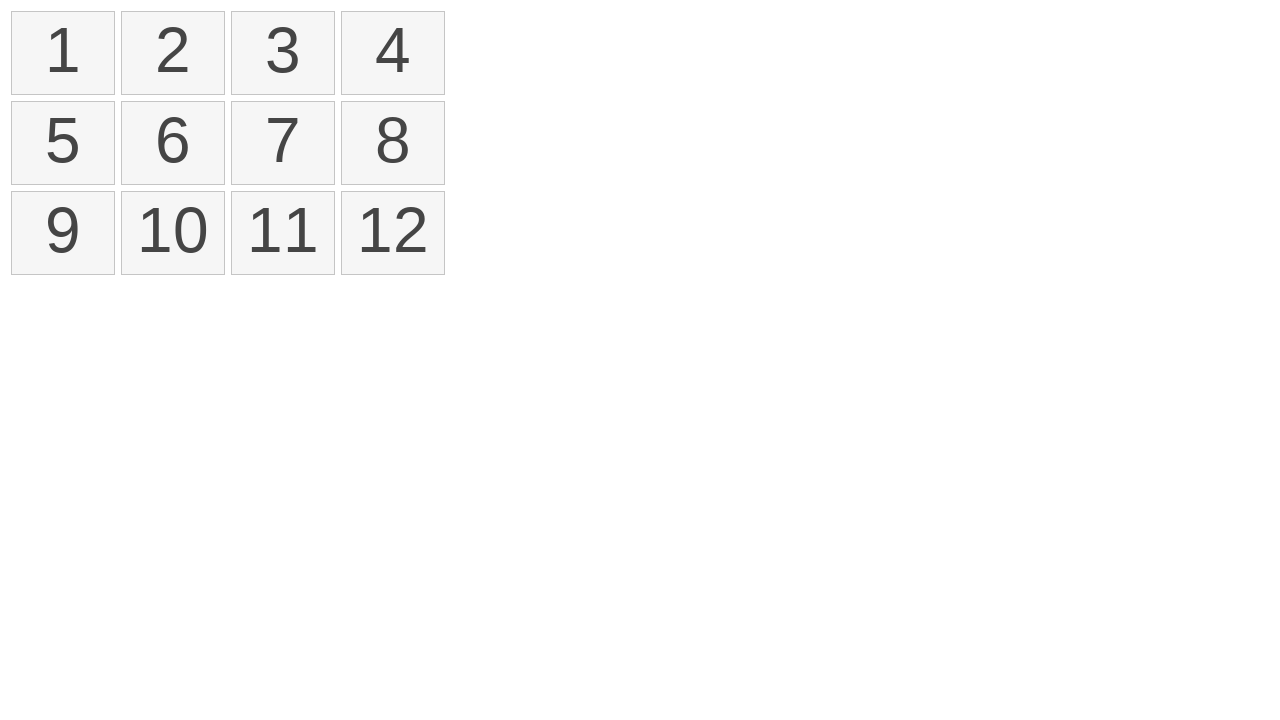

Retrieved all selectable list items from the grid
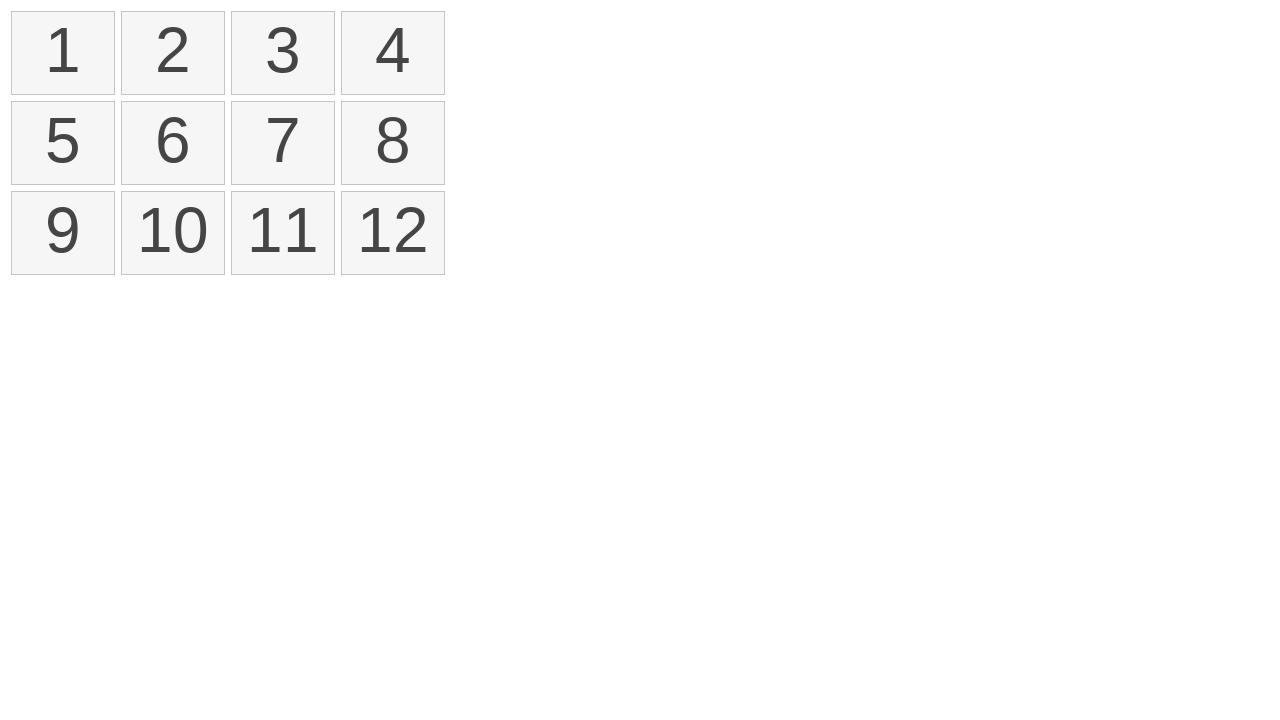

Moved mouse to first item position at (16, 16)
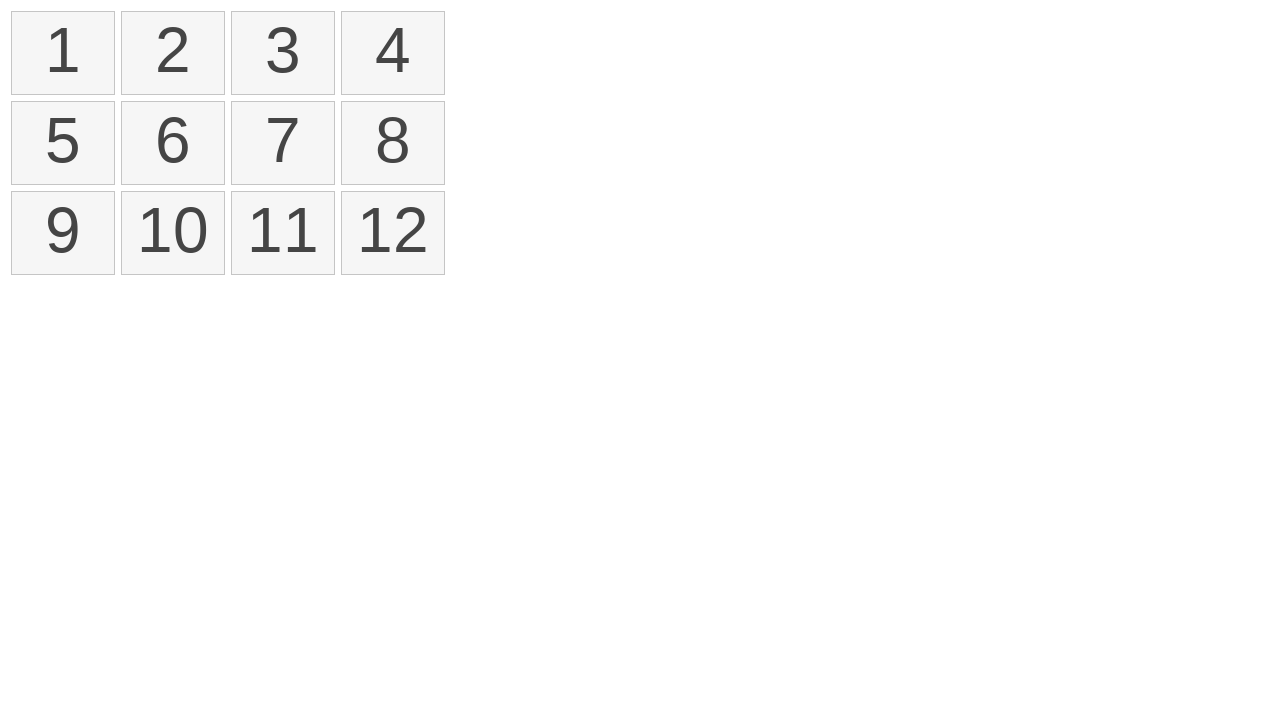

Pressed mouse button down on first item at (16, 16)
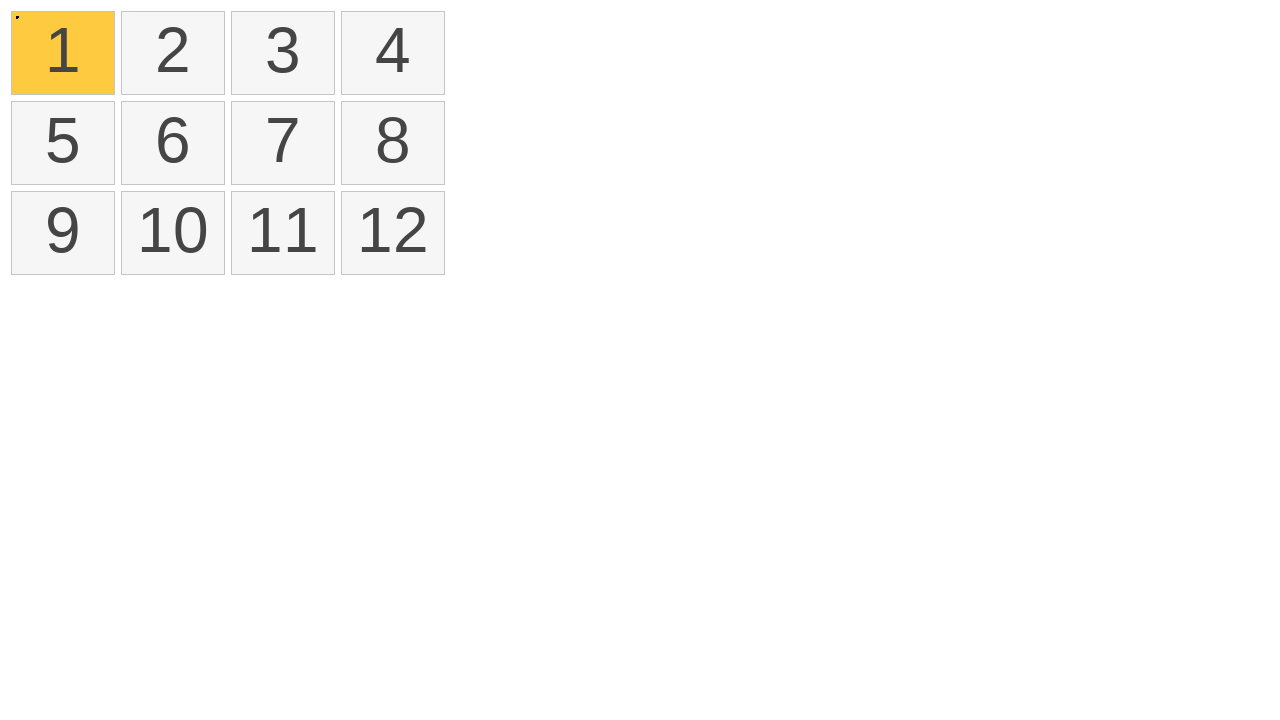

Dragged mouse to fourth item position while holding button at (346, 16)
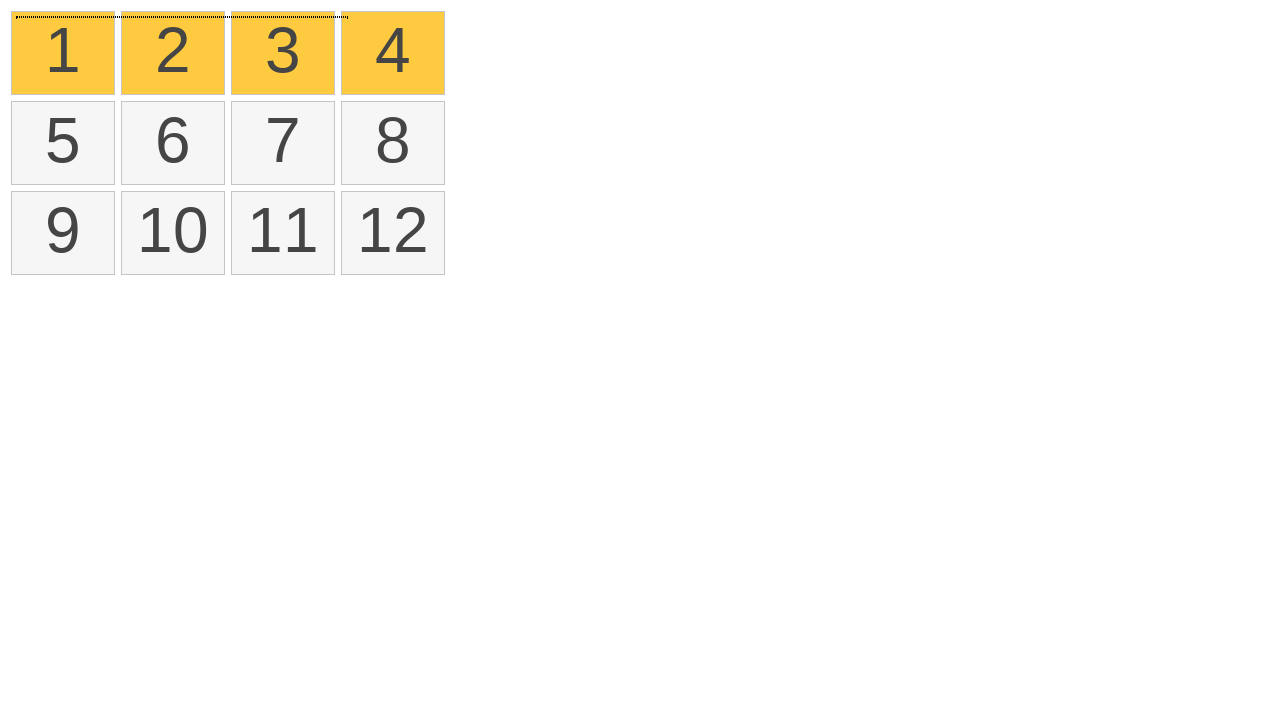

Released mouse button to complete click-and-hold selection at (346, 16)
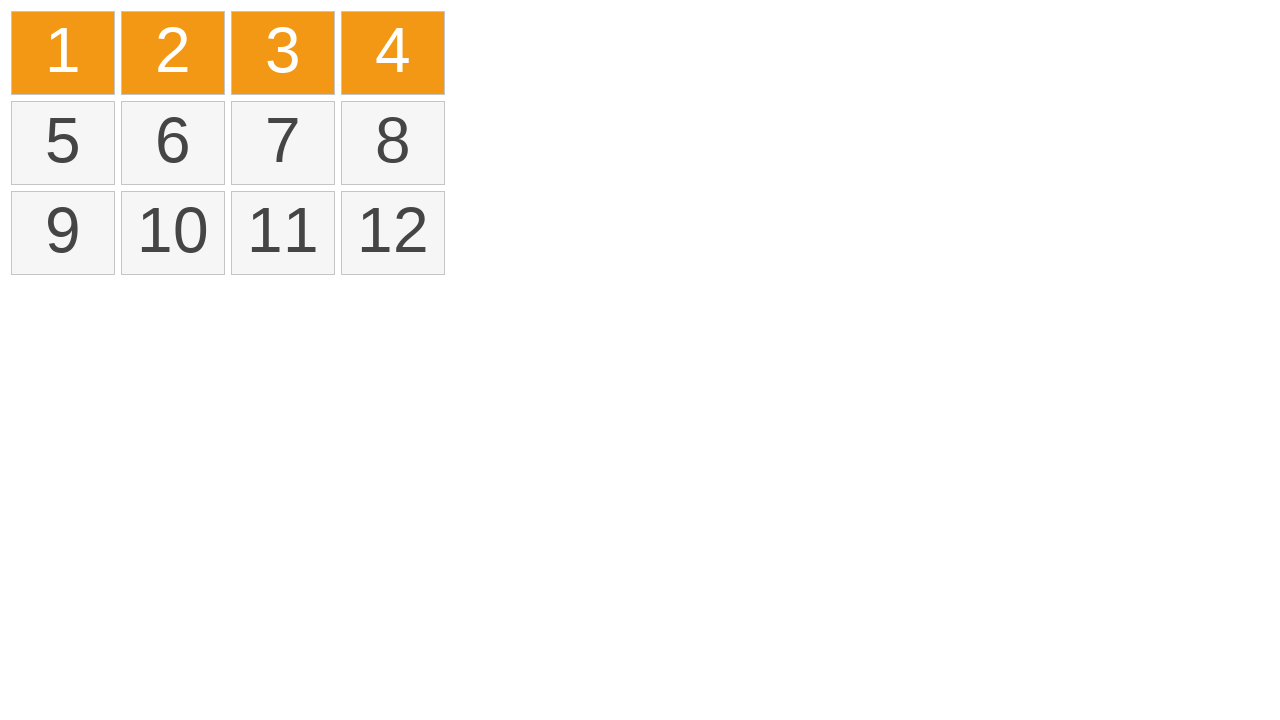

Verified that selected items are highlighted with ui-selected class
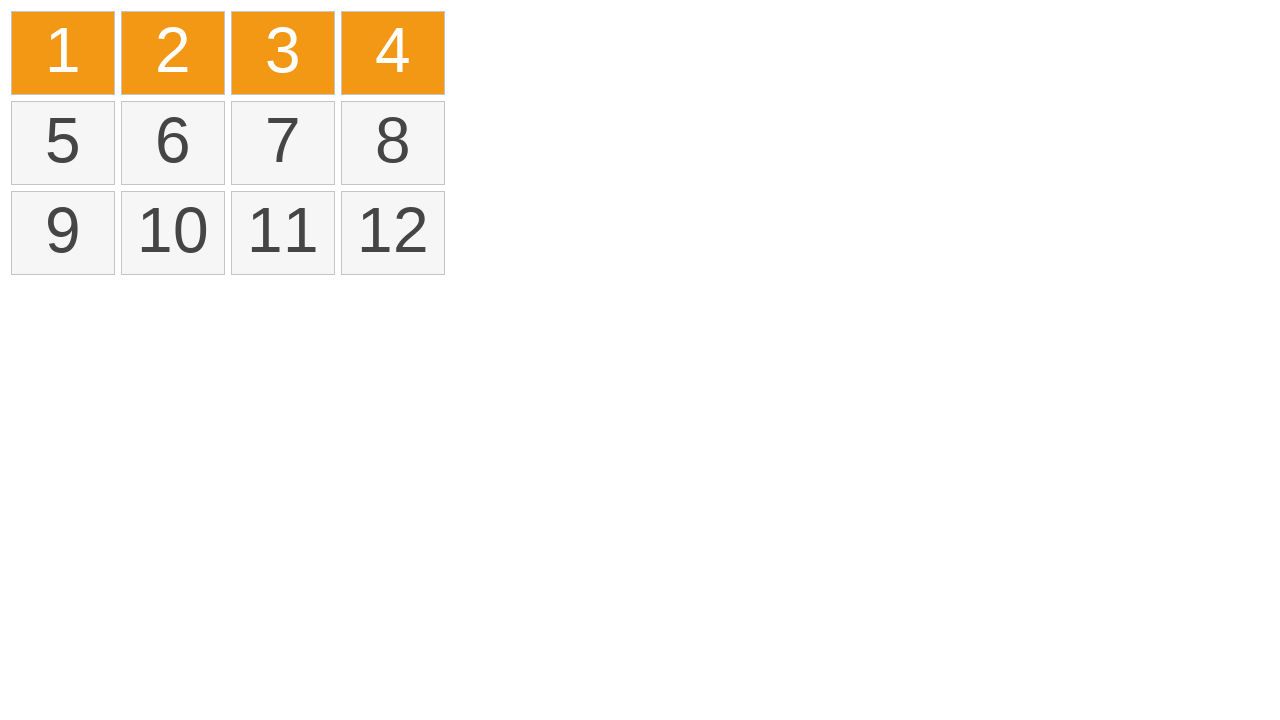

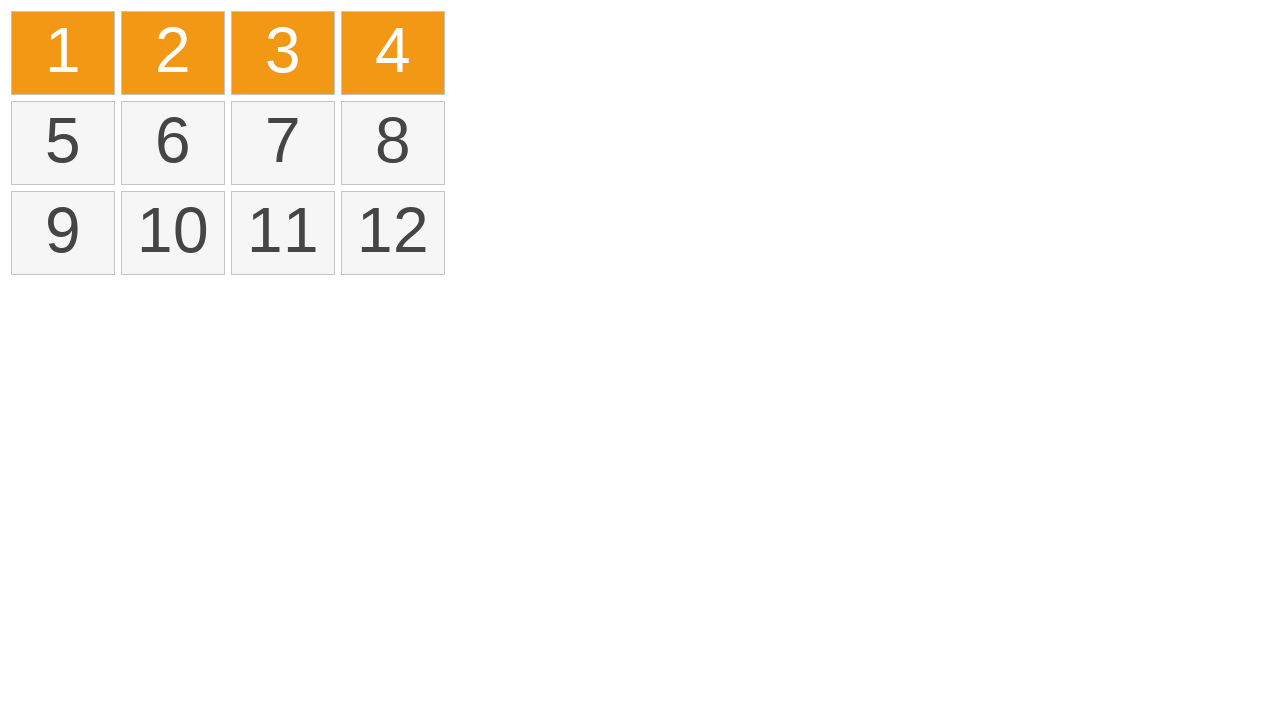